Tests the search functionality on ShopClues e-commerce website by entering "shoes" in the search box

Starting URL: https://www.shopclues.com/

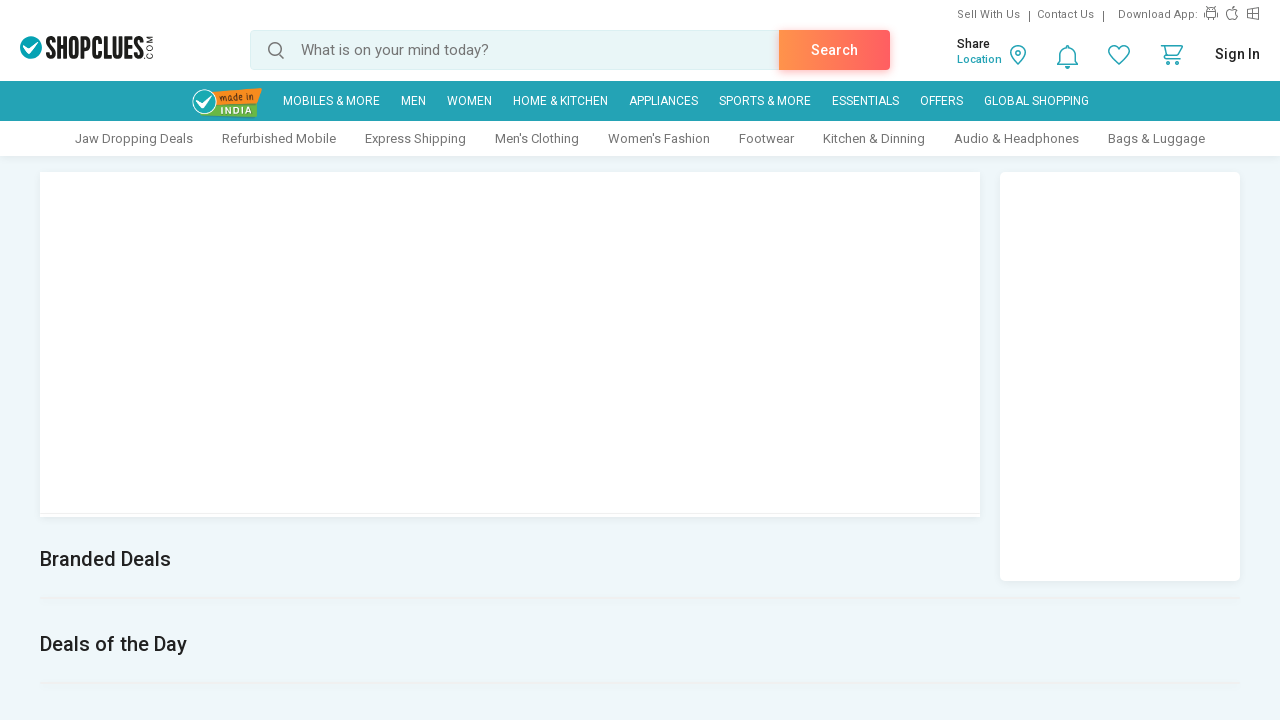

Waited 3 seconds for page to load
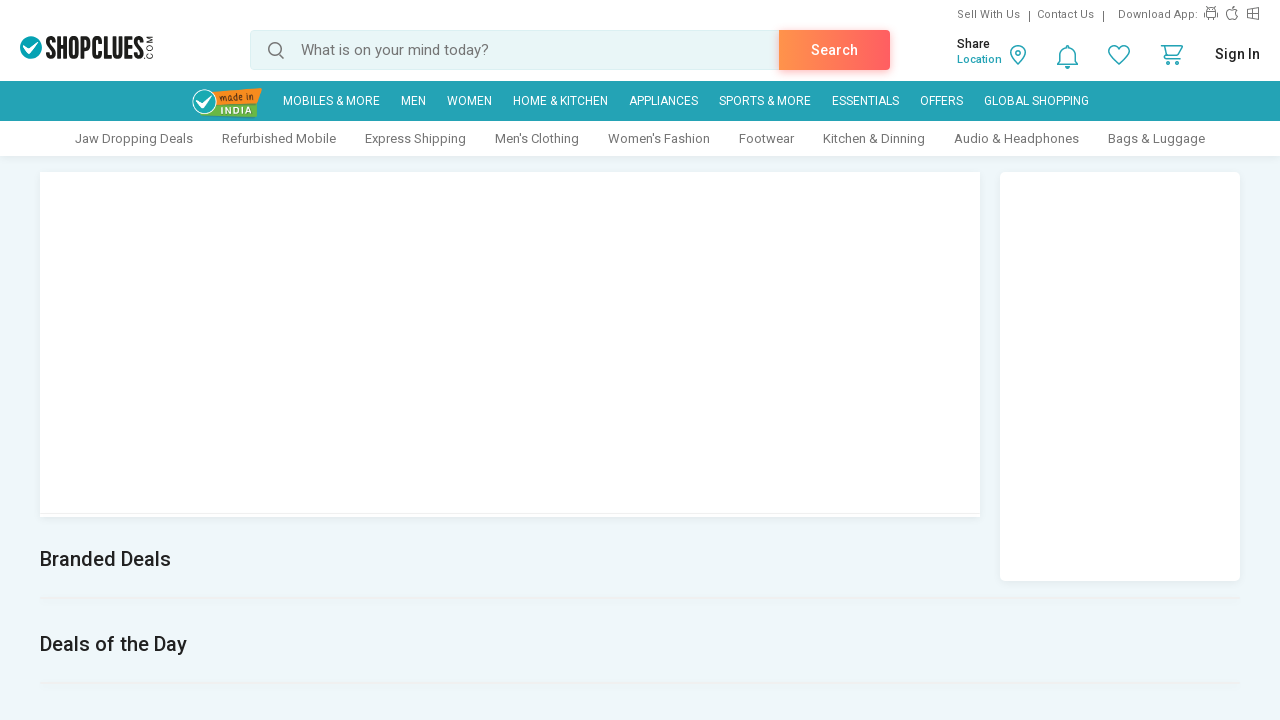

Set up dialog handler to dismiss alerts/popups
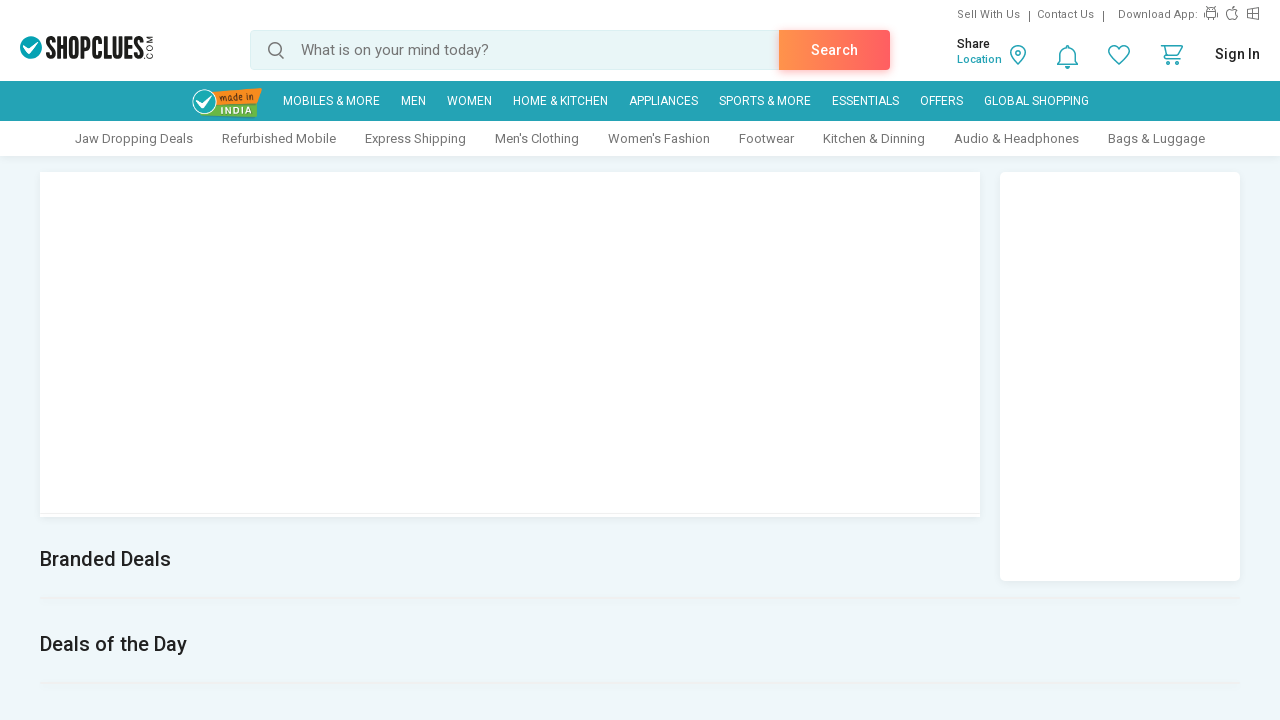

Entered 'shoes' in the search box on #autocomplete
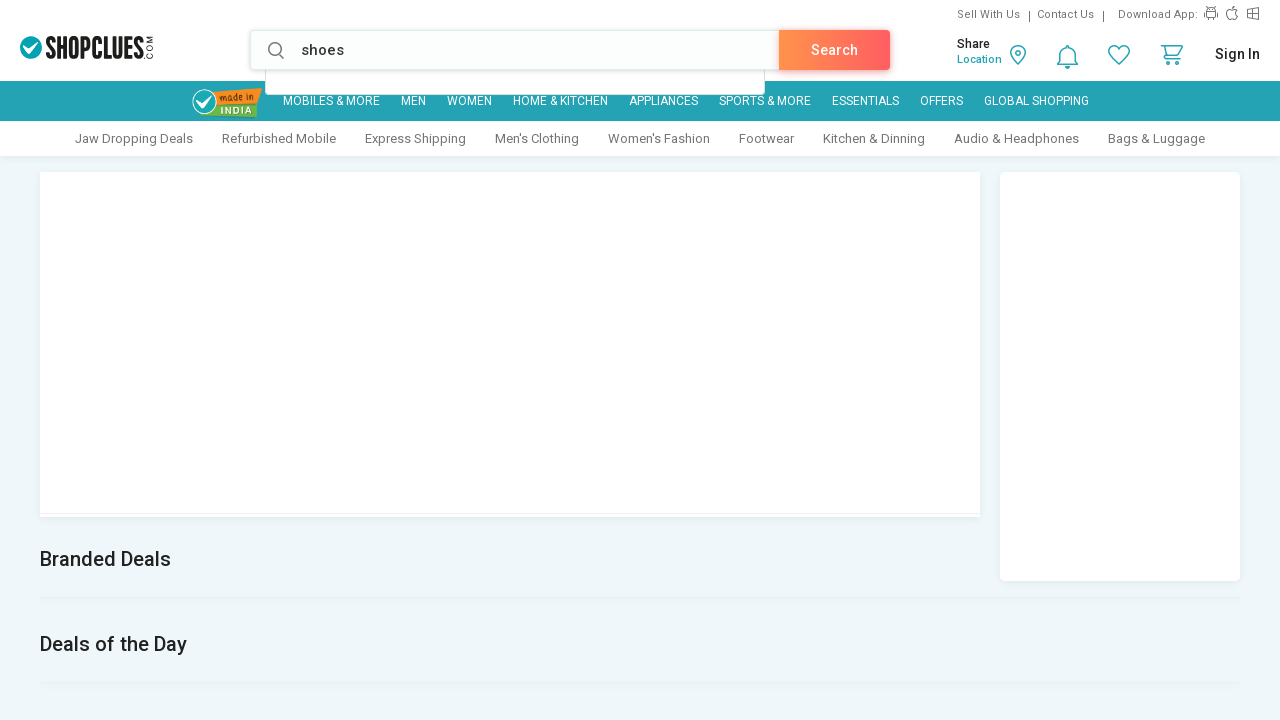

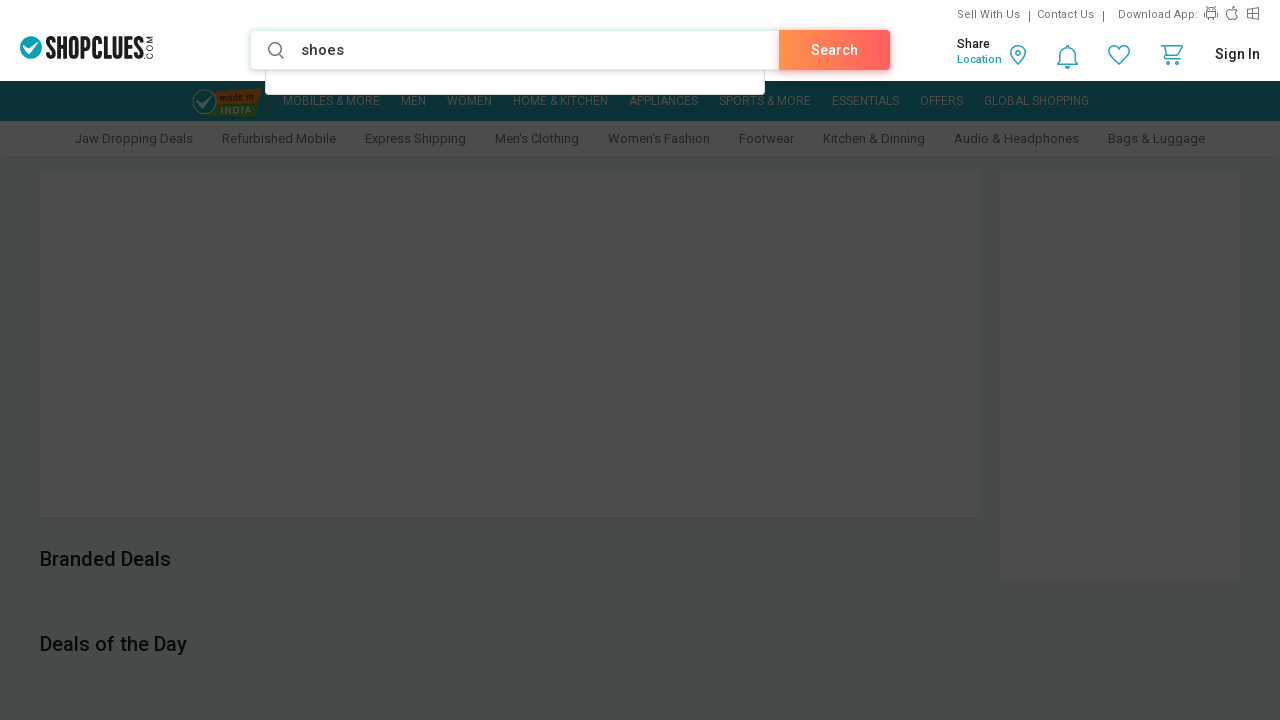